Tests that clicking the Login link on the books page navigates the user to the login page URL. This verifies navigation functionality, not actual authentication.

Starting URL: https://demoqa.com/books

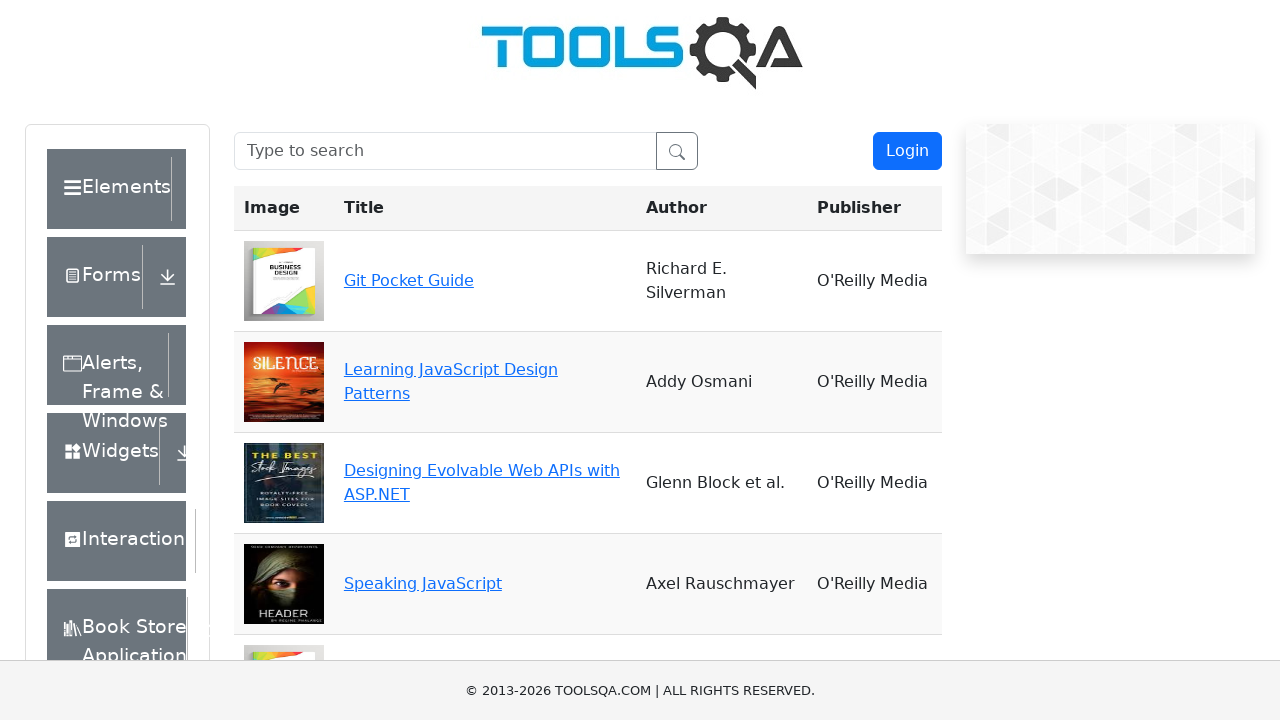

Navigated to books page at https://demoqa.com/books
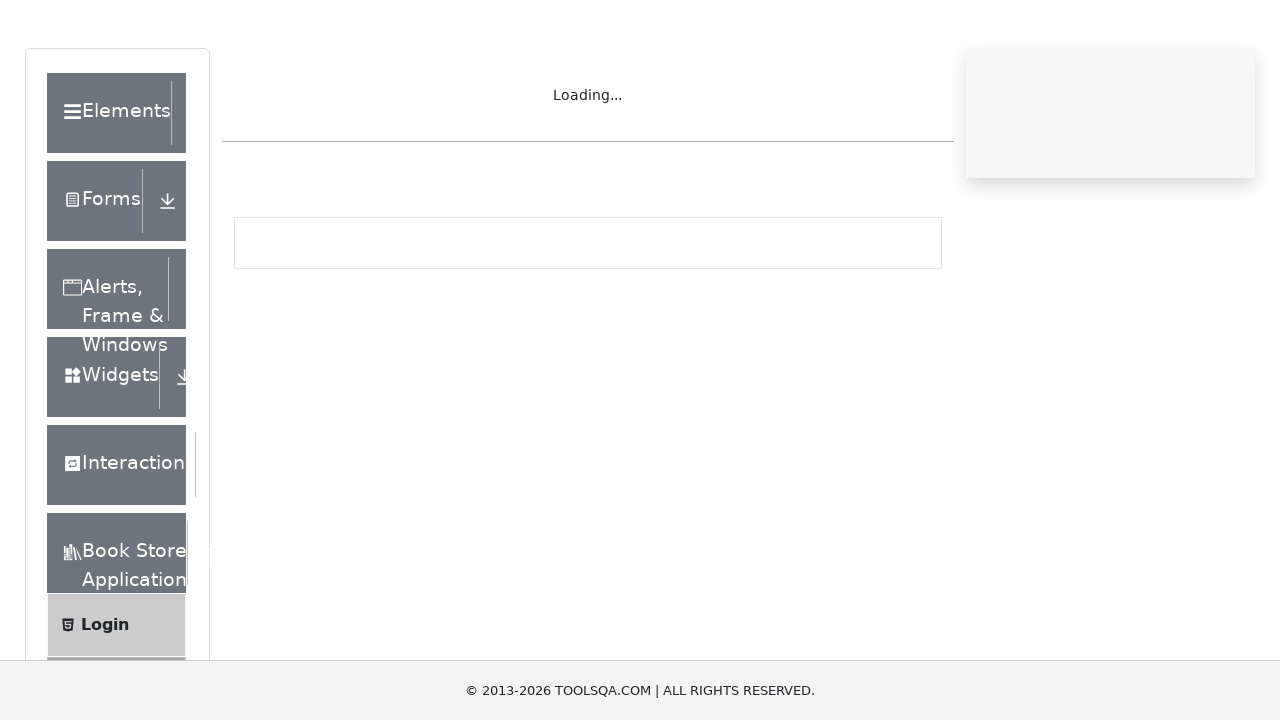

Clicked the Login link on the books page at (105, 360) on text=Login
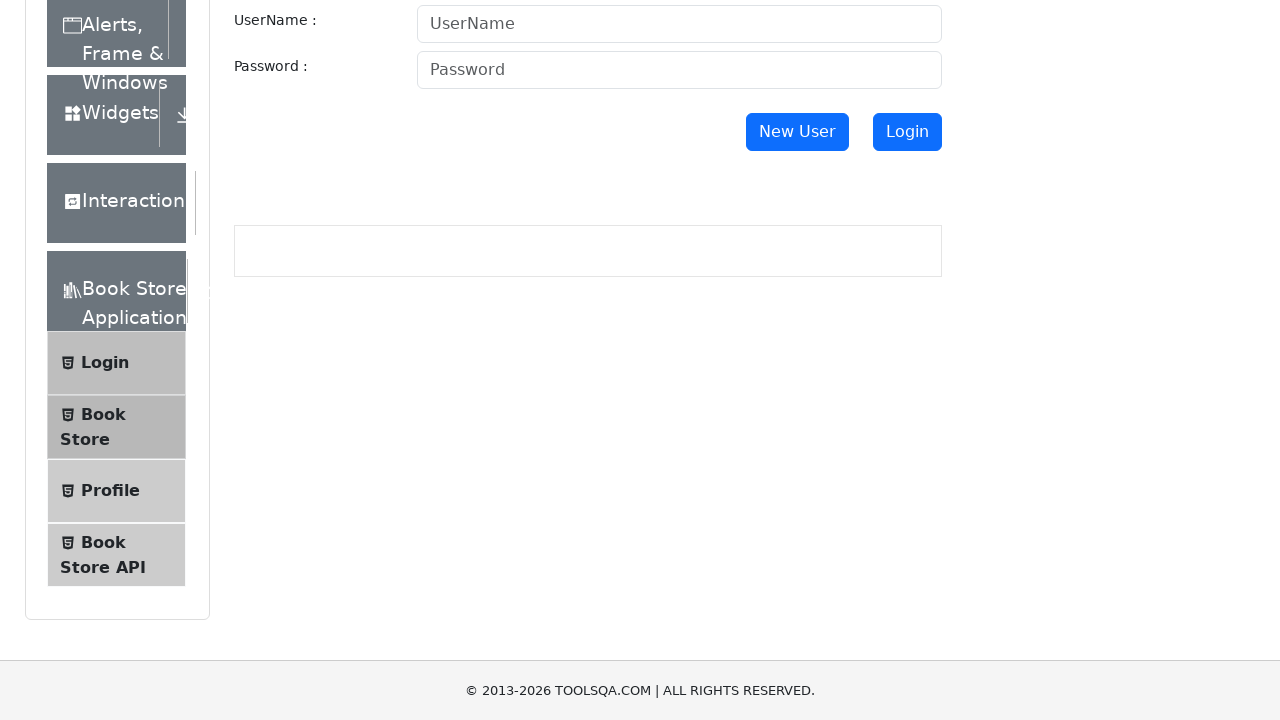

Successfully navigated to login page URL (https://demoqa.com/login)
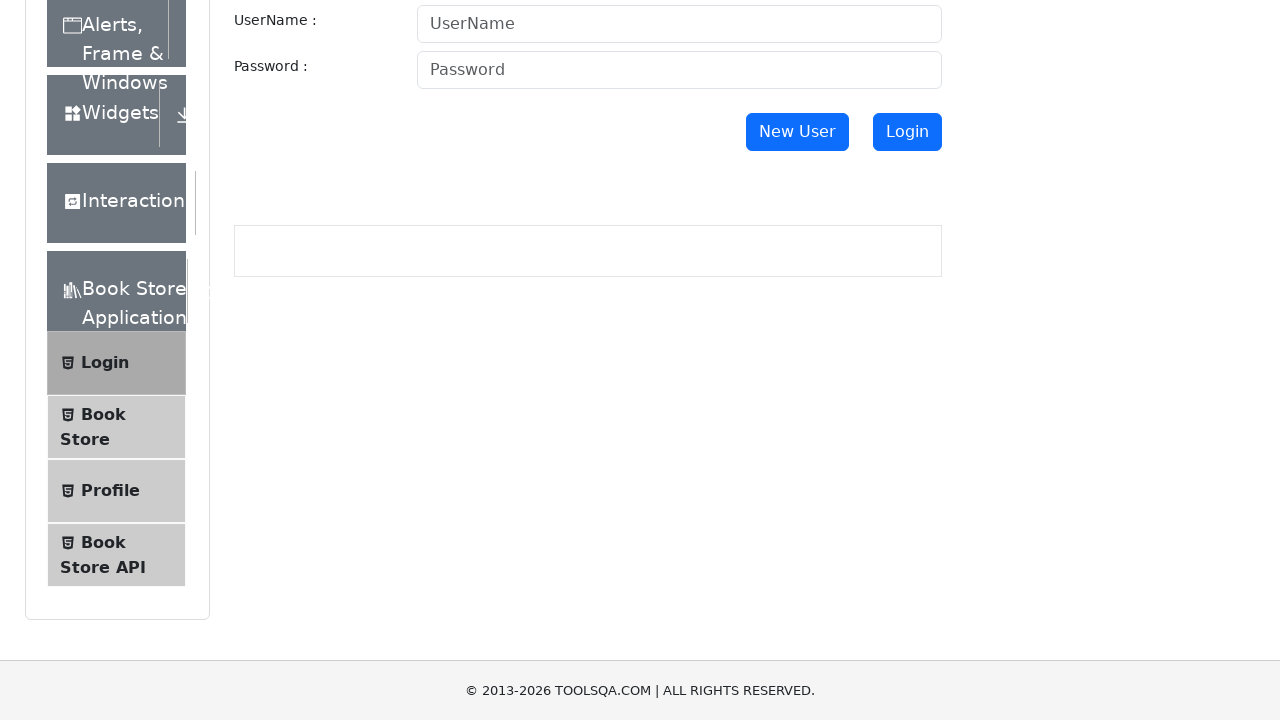

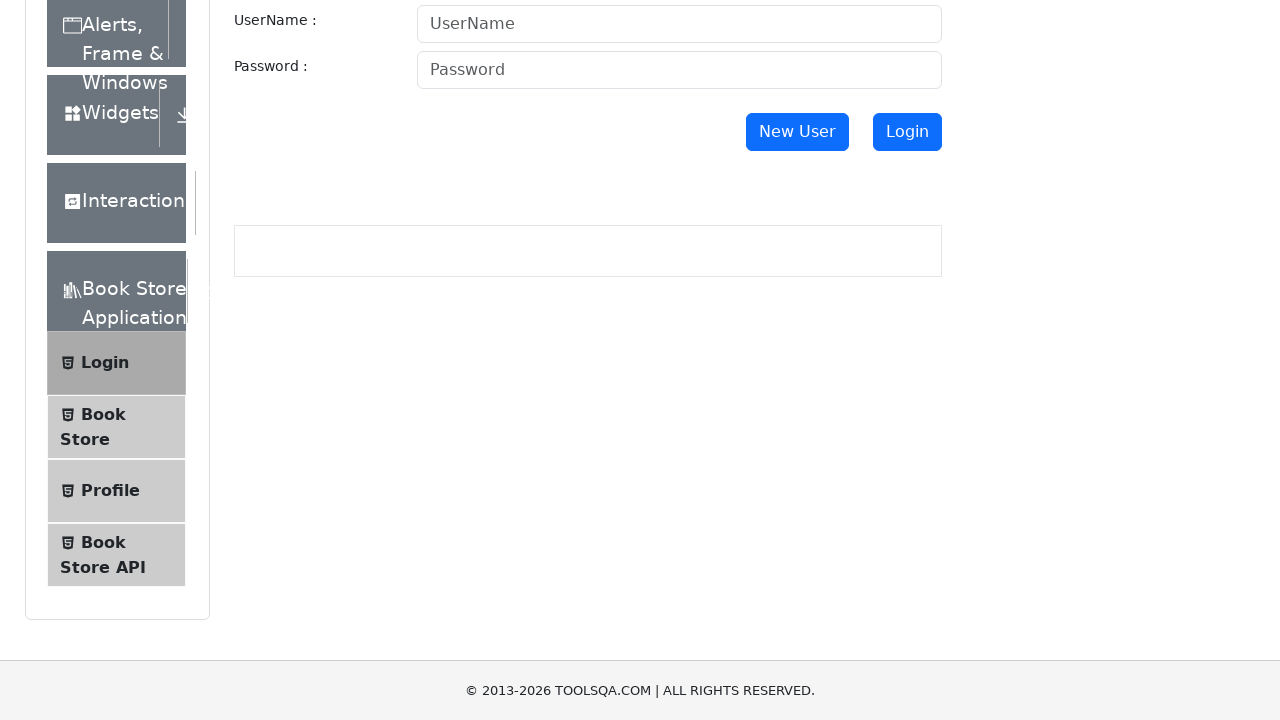